Tests dropdown list functionality by selecting different options from the dropdown menu

Starting URL: http://the-internet.herokuapp.com/dropdown

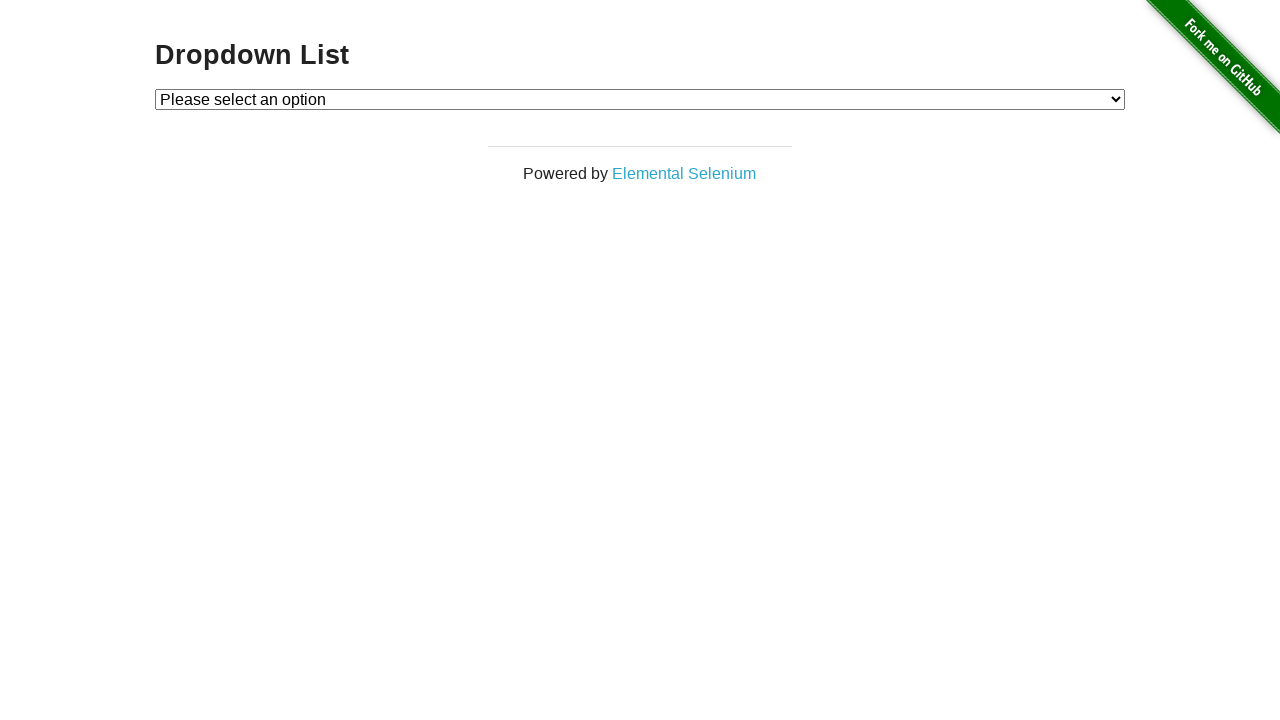

Waited for dropdown element to be present
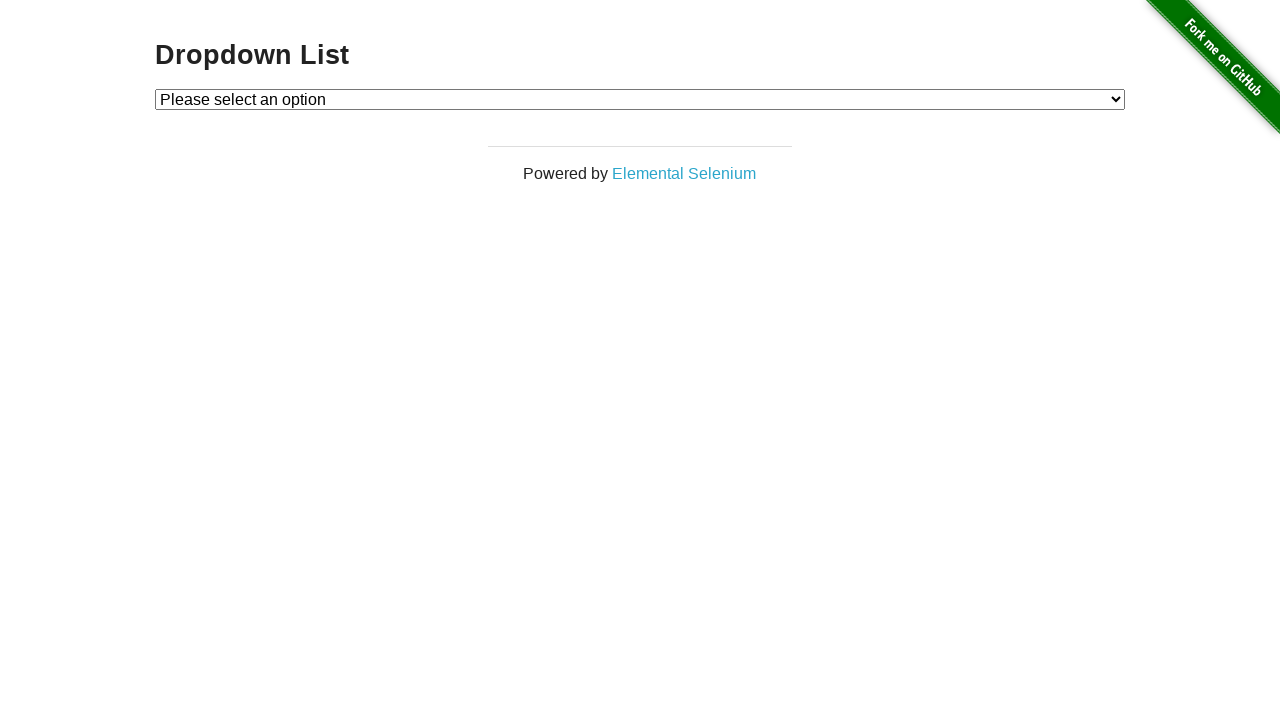

Selected 'Option 1' from dropdown menu on #dropdown
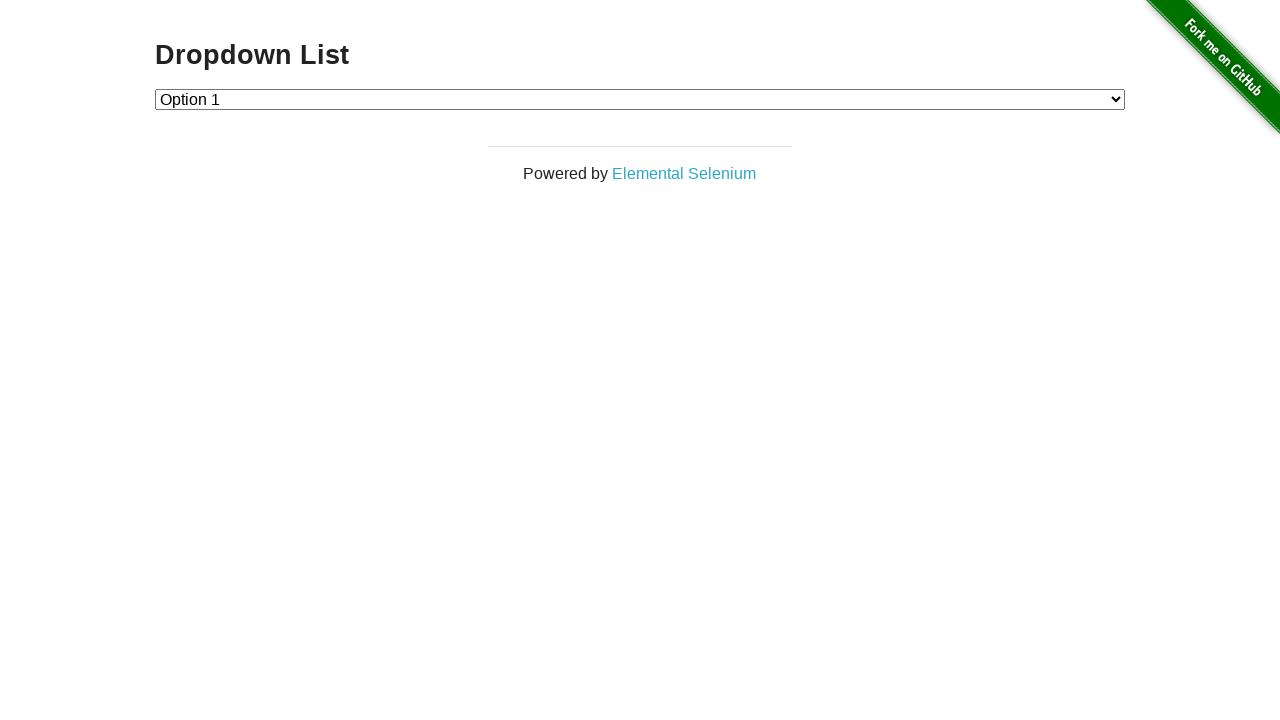

Selected 'Option 2' from dropdown menu on #dropdown
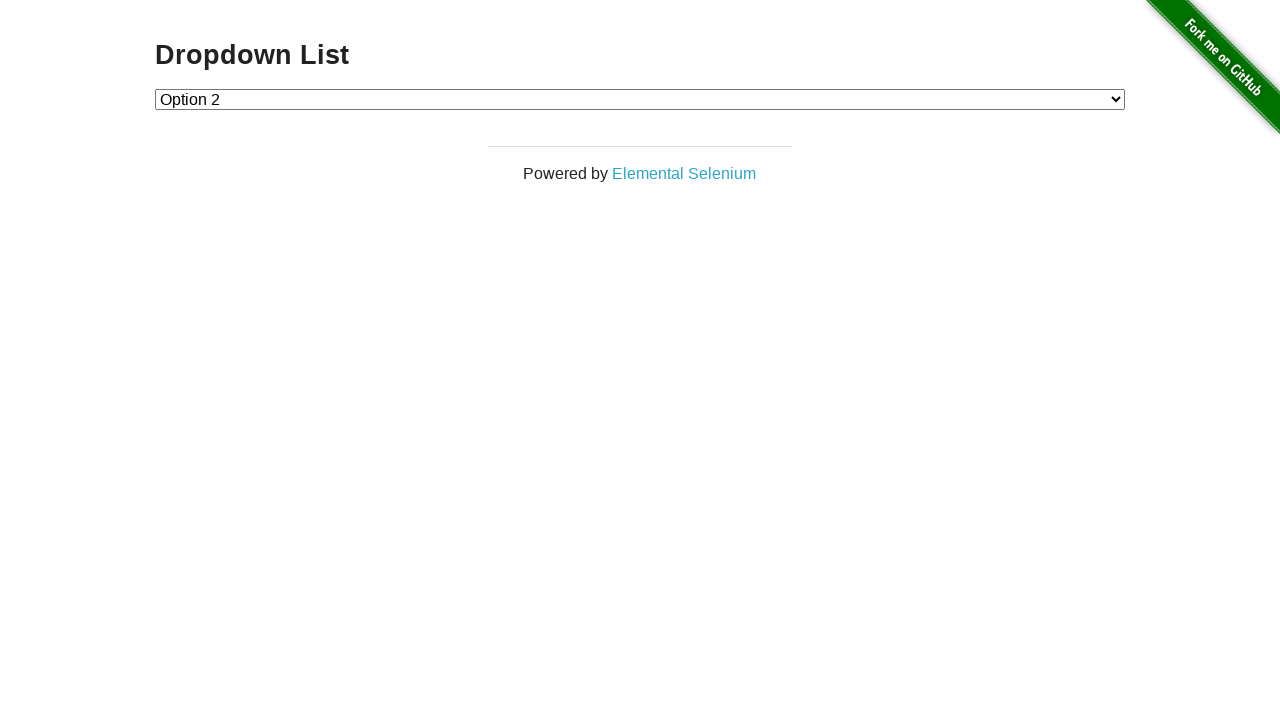

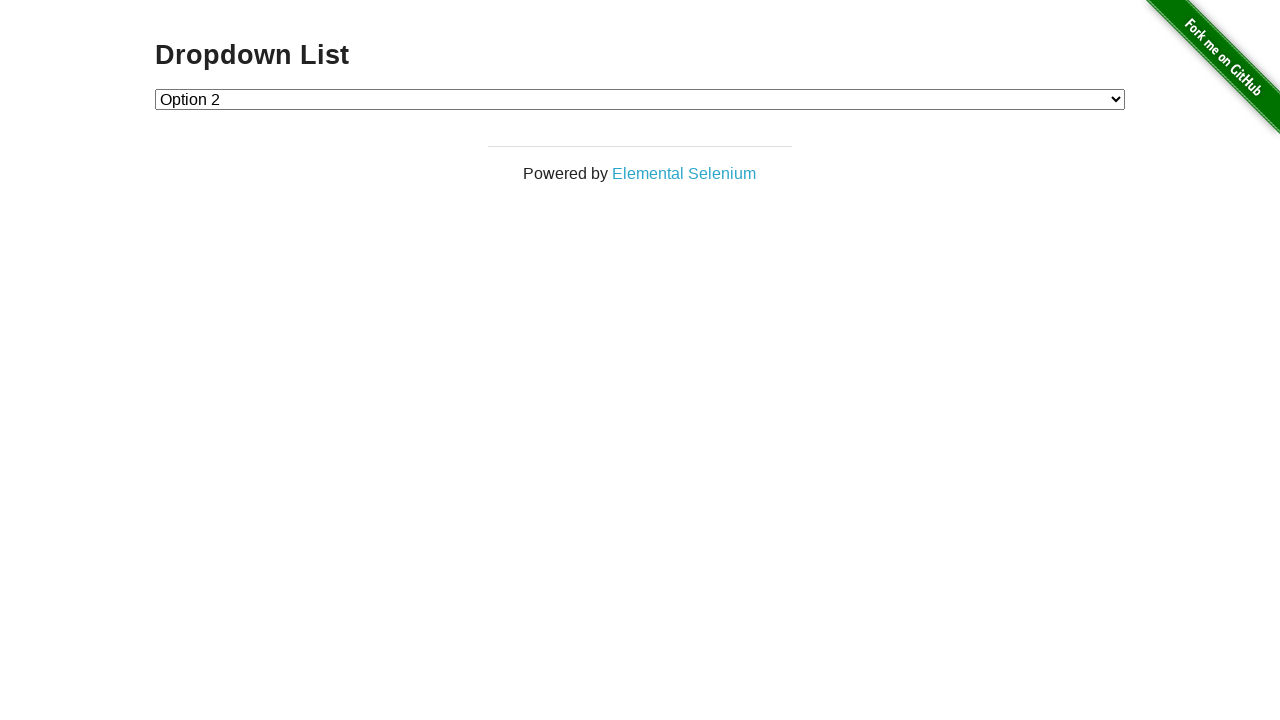